Tests file upload interface by clicking the file picker button on a Word to PDF conversion service

Starting URL: https://www.ilovepdf.com/word_to_pdf

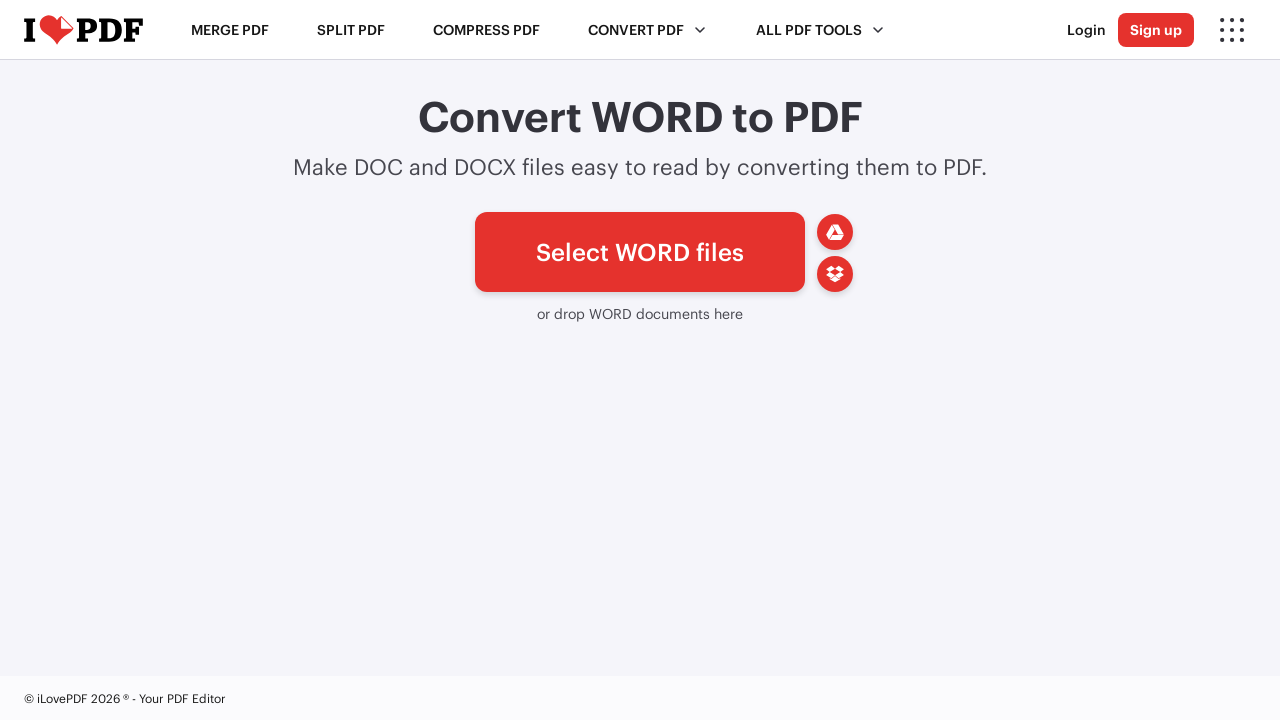

Clicked the file picker button to open upload dialog at (640, 252) on #pickfiles
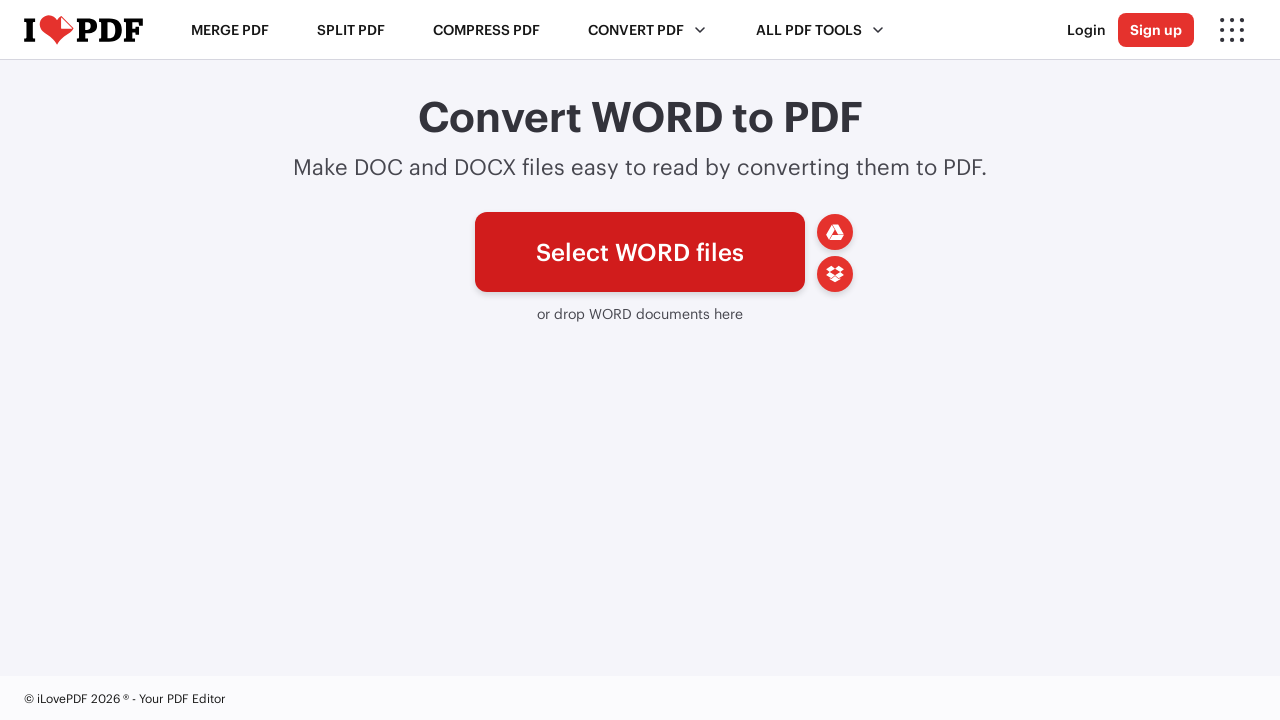

Waited for the upload interface to be ready
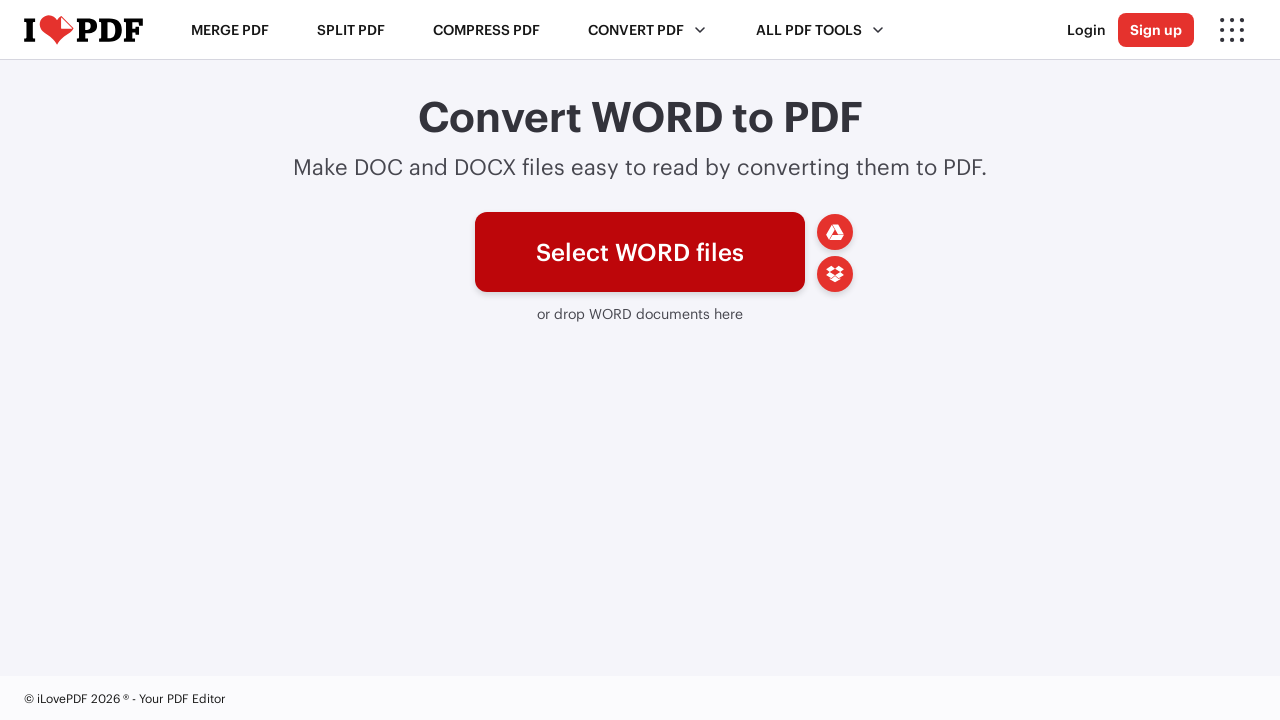

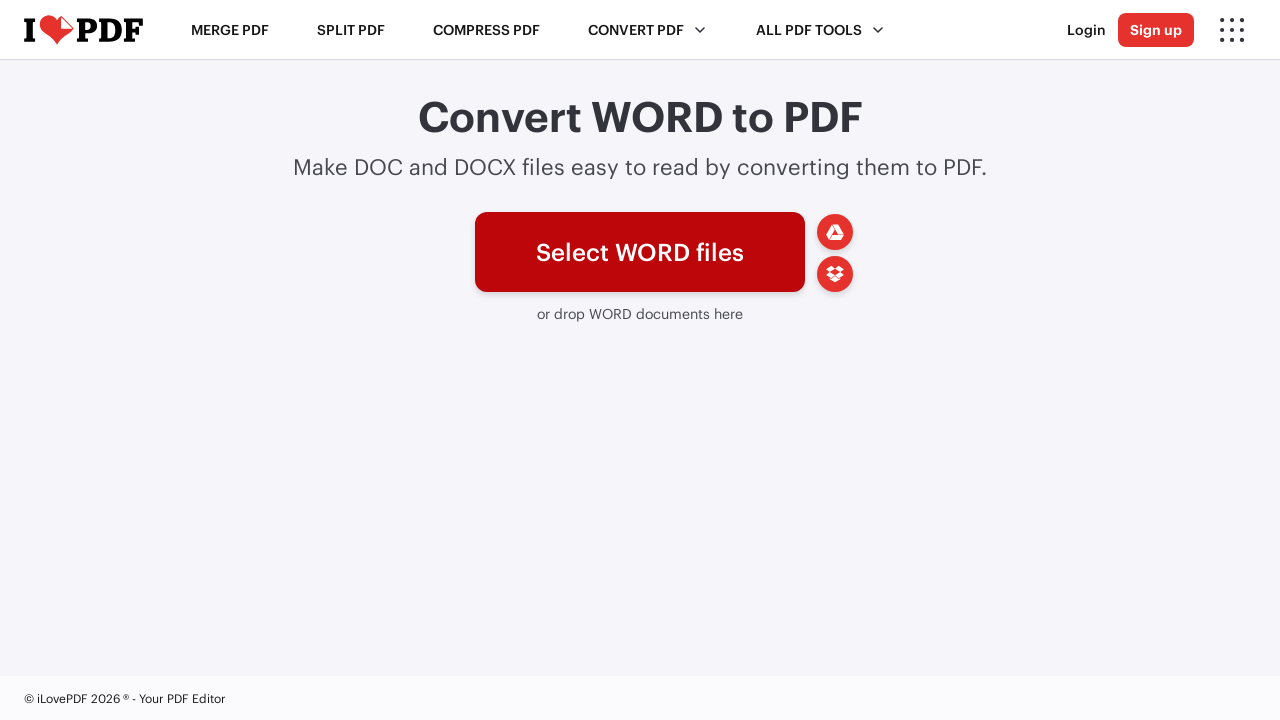